Tests the parking lot dropdown by selecting the "Short" option and verifying the dropdown element name attribute

Starting URL: http://www.shino.de/parkcalc/

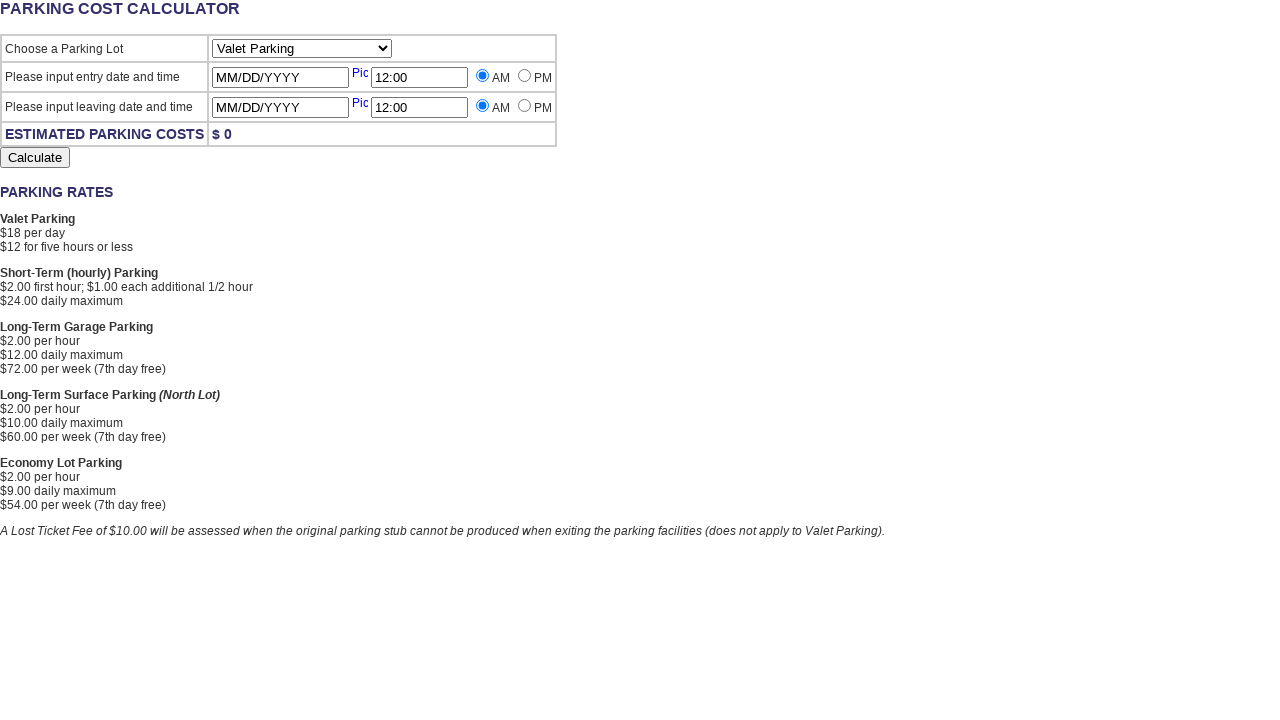

Selected 'Short' option from parking lot dropdown on #ParkingLot
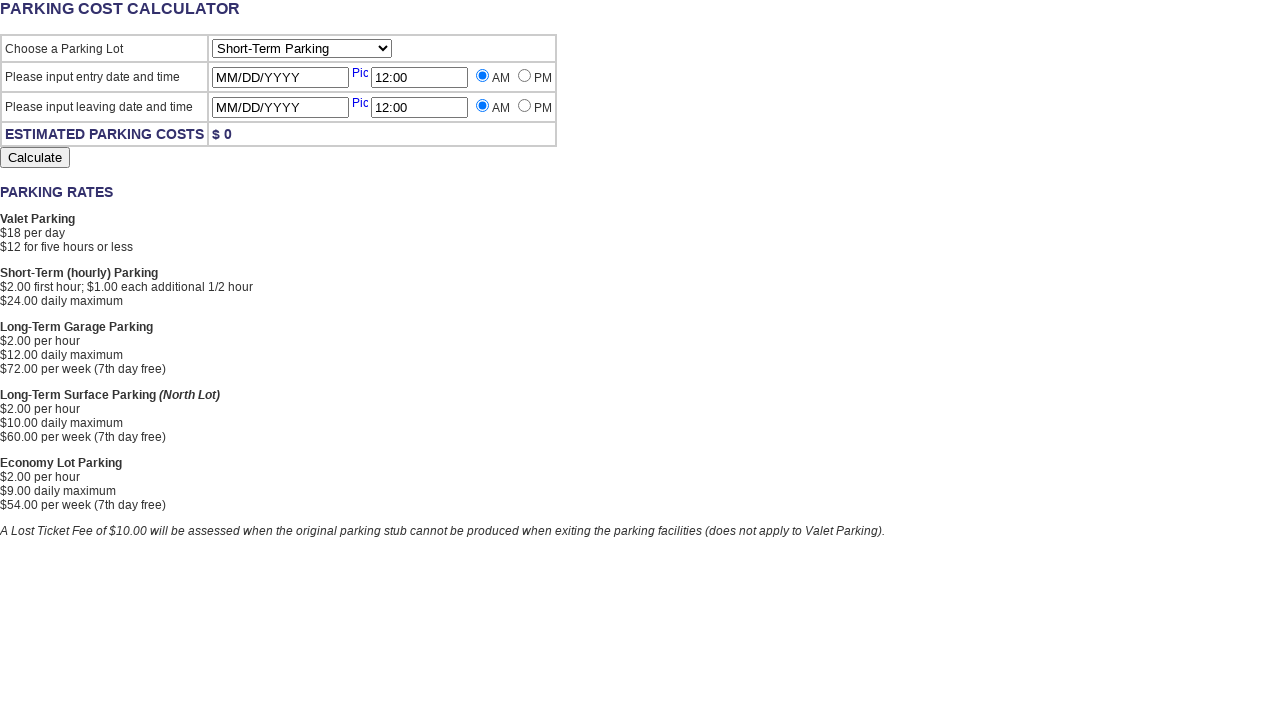

Located parking lot dropdown element
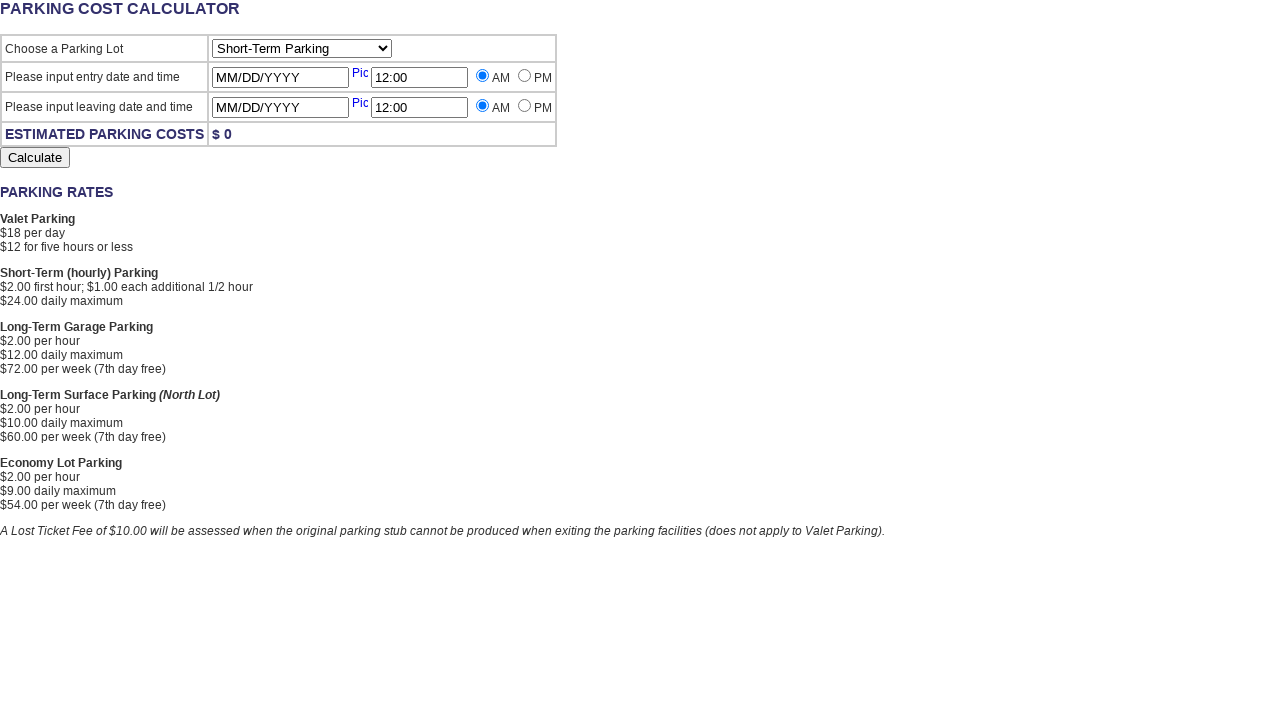

Verified dropdown name attribute equals 'ParkingLot'
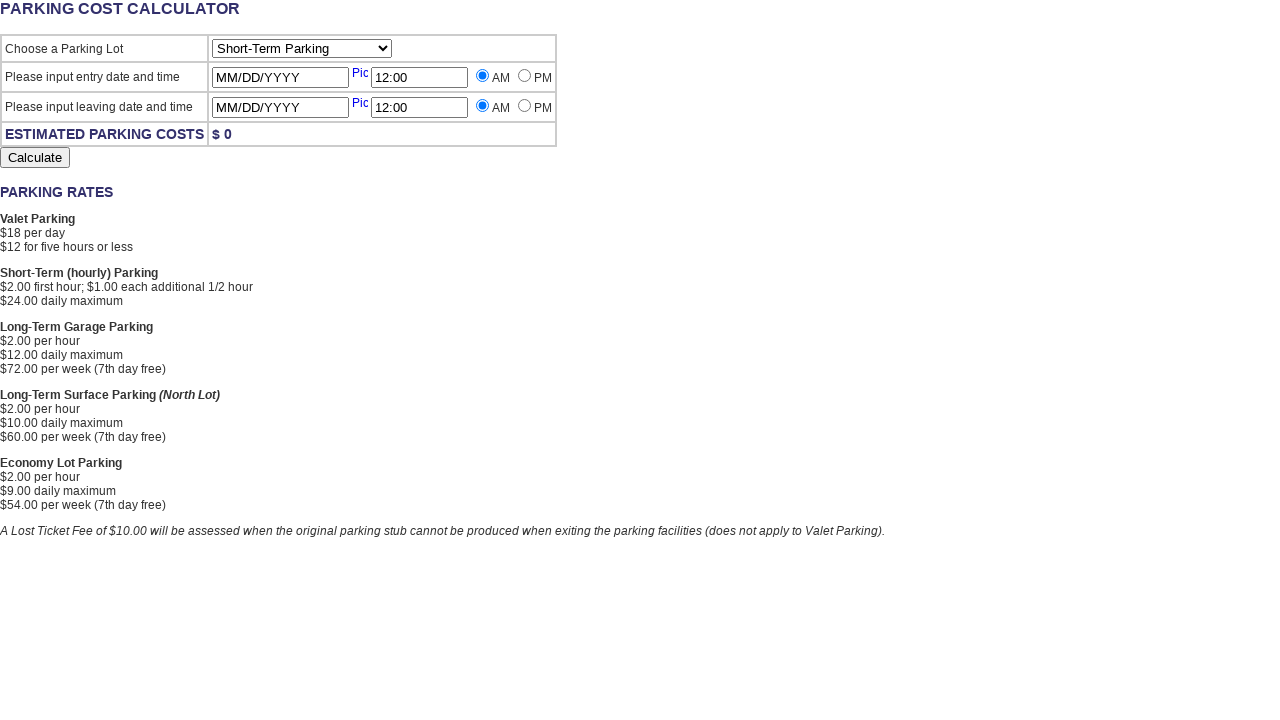

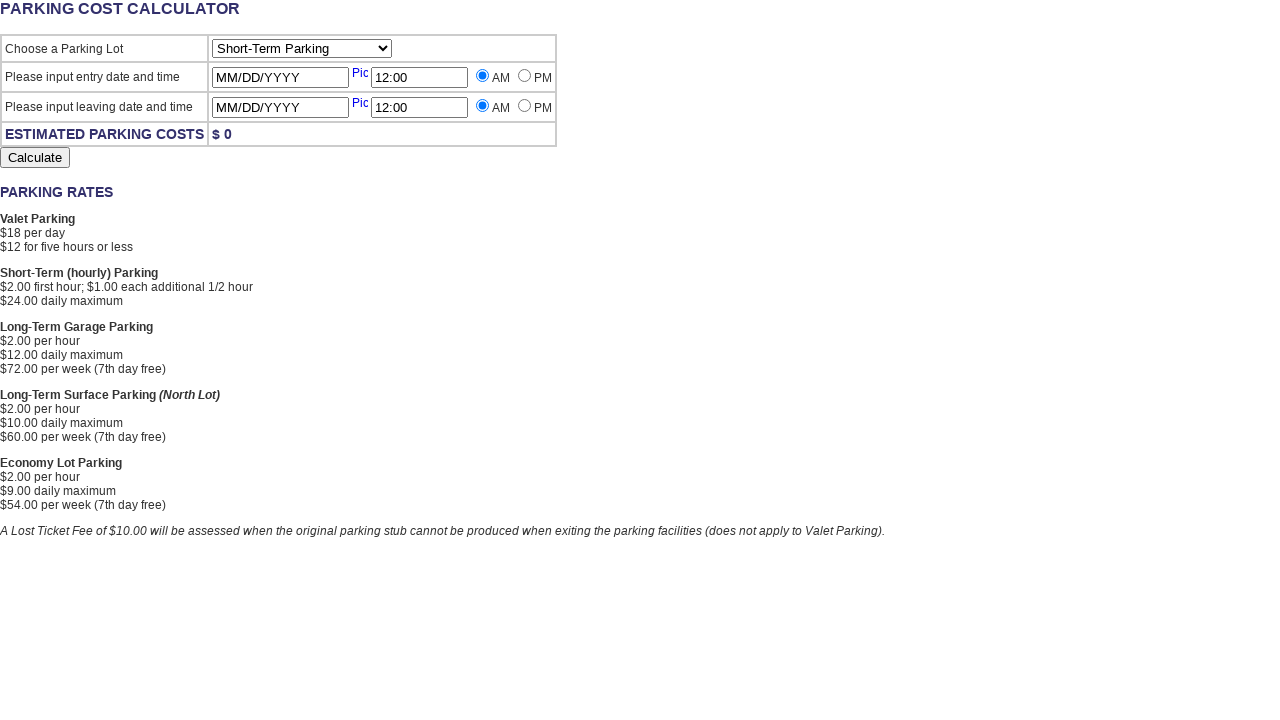